Tests dropdown interaction using alternative locators - scrolls to dropdown, clicks it, and selects Turkey

Starting URL: https://semantic-ui.com/modules/dropdown.html

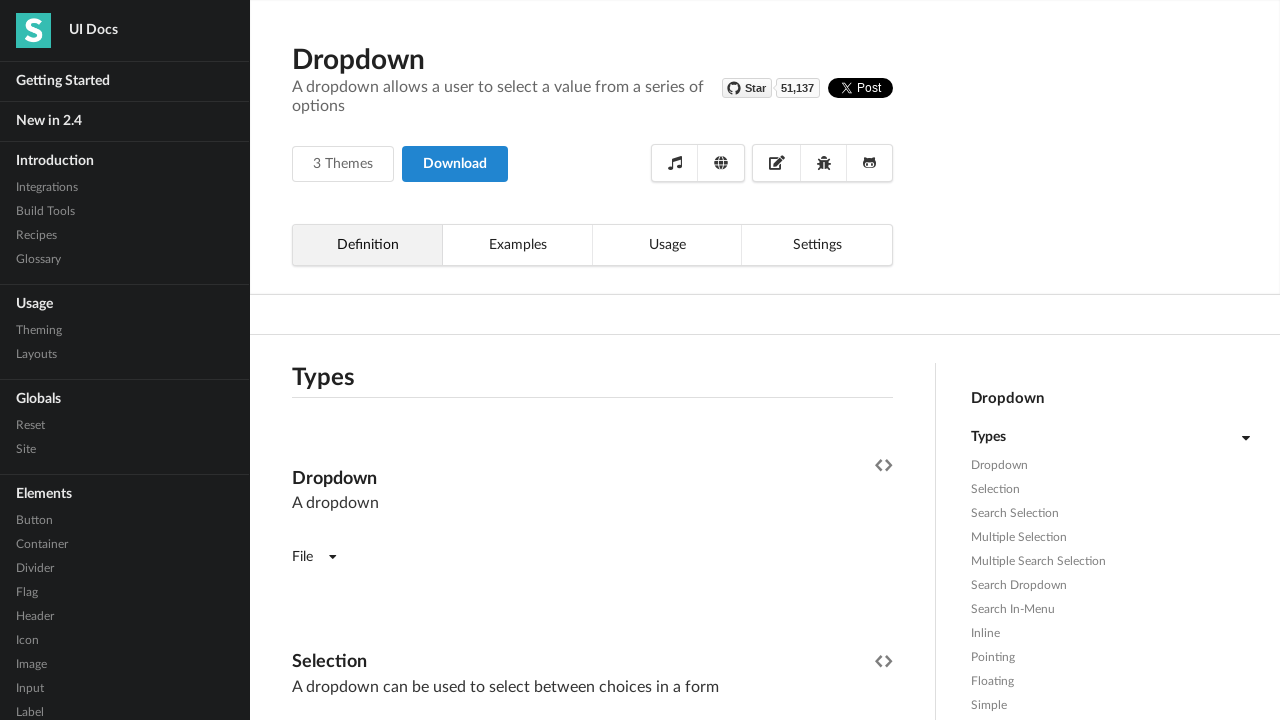

Page loaded with domcontentloaded state
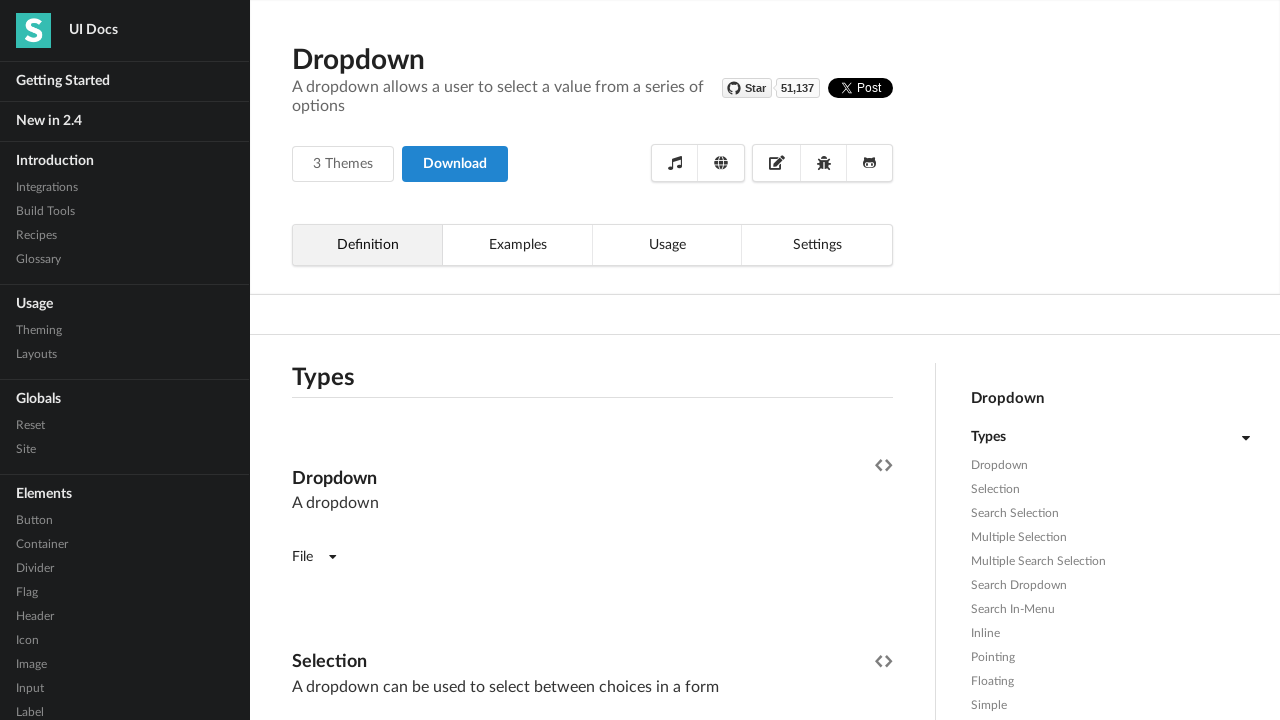

Located search input field
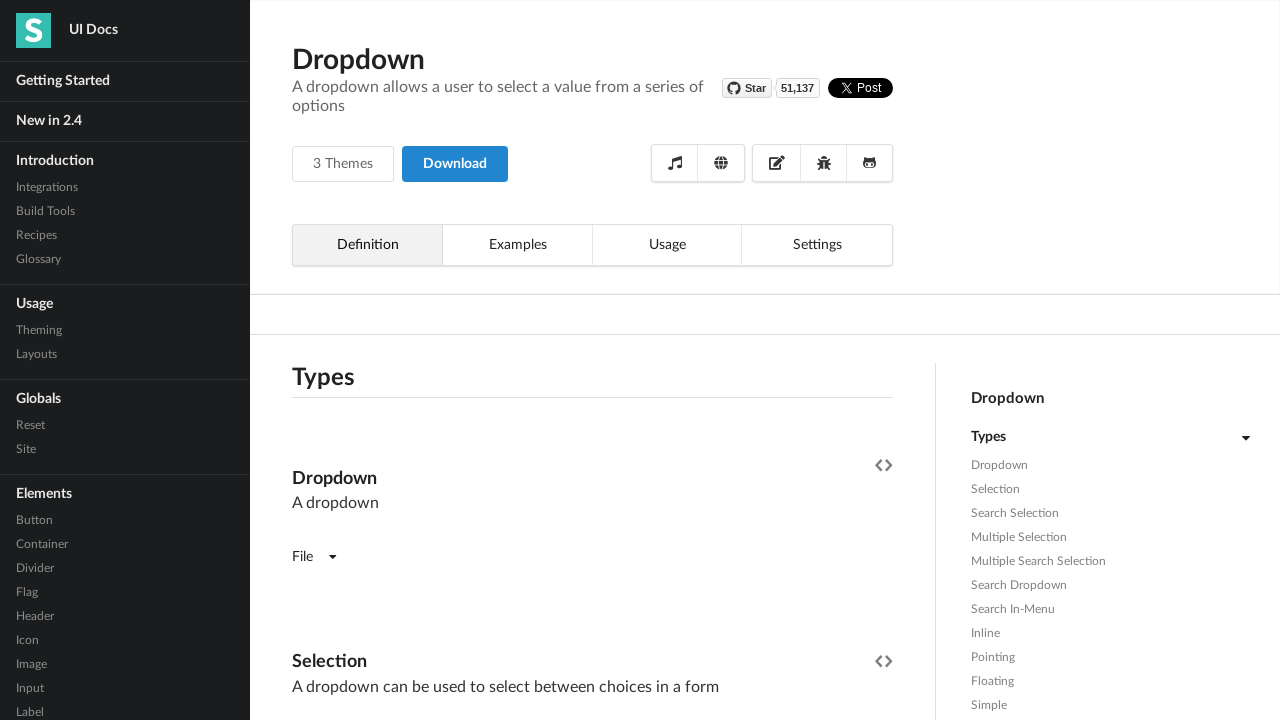

Scrolled dropdown into view
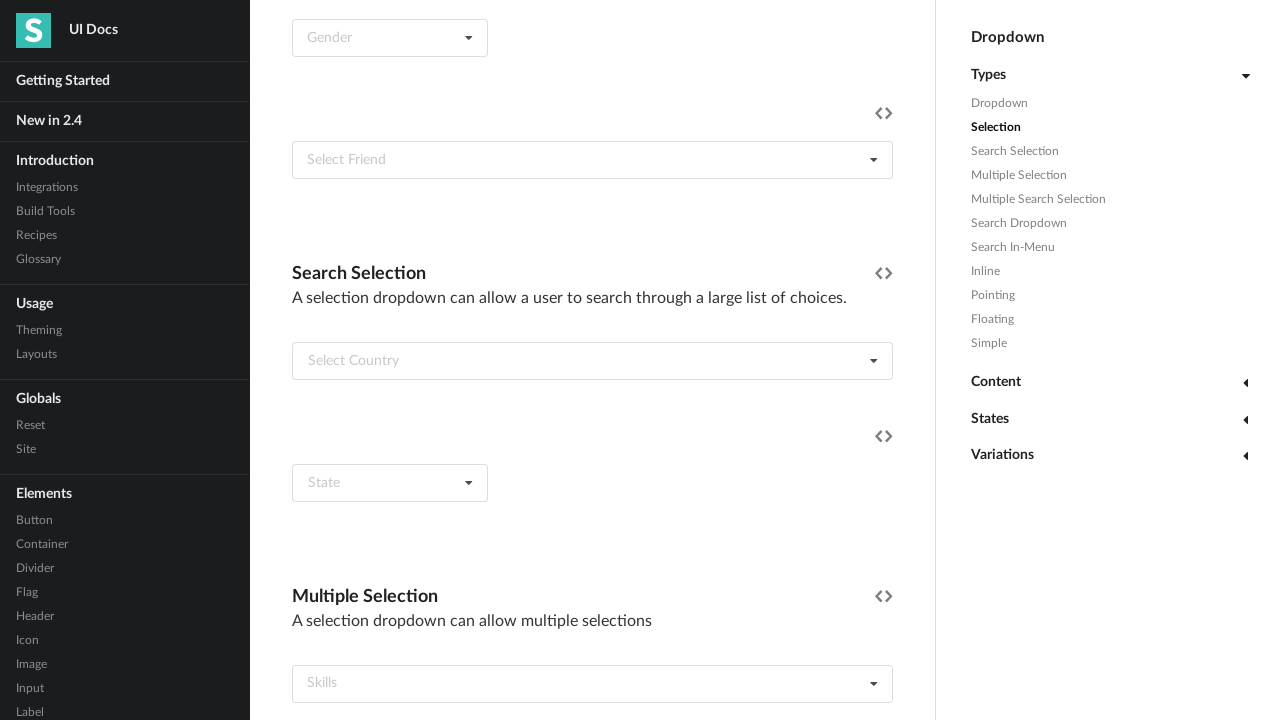

Clicked dropdown to open it at (594, 361) on input.search >> nth=0
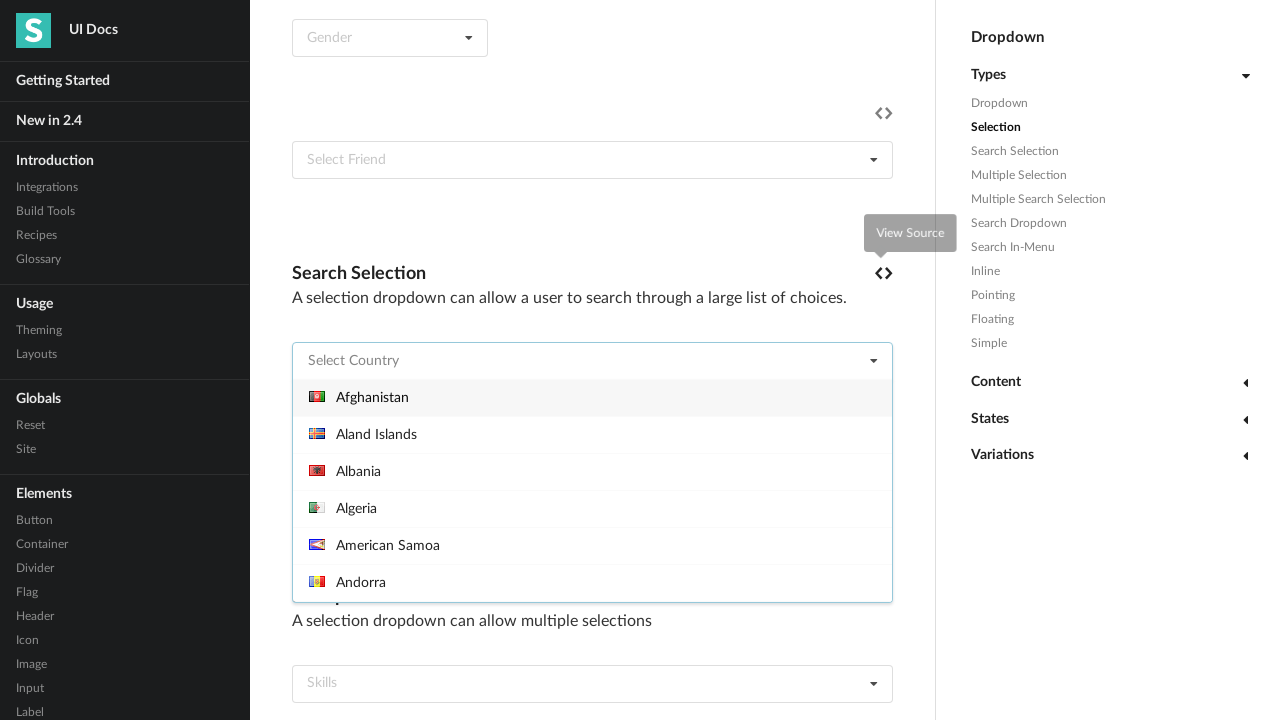

Located Turkey flag option
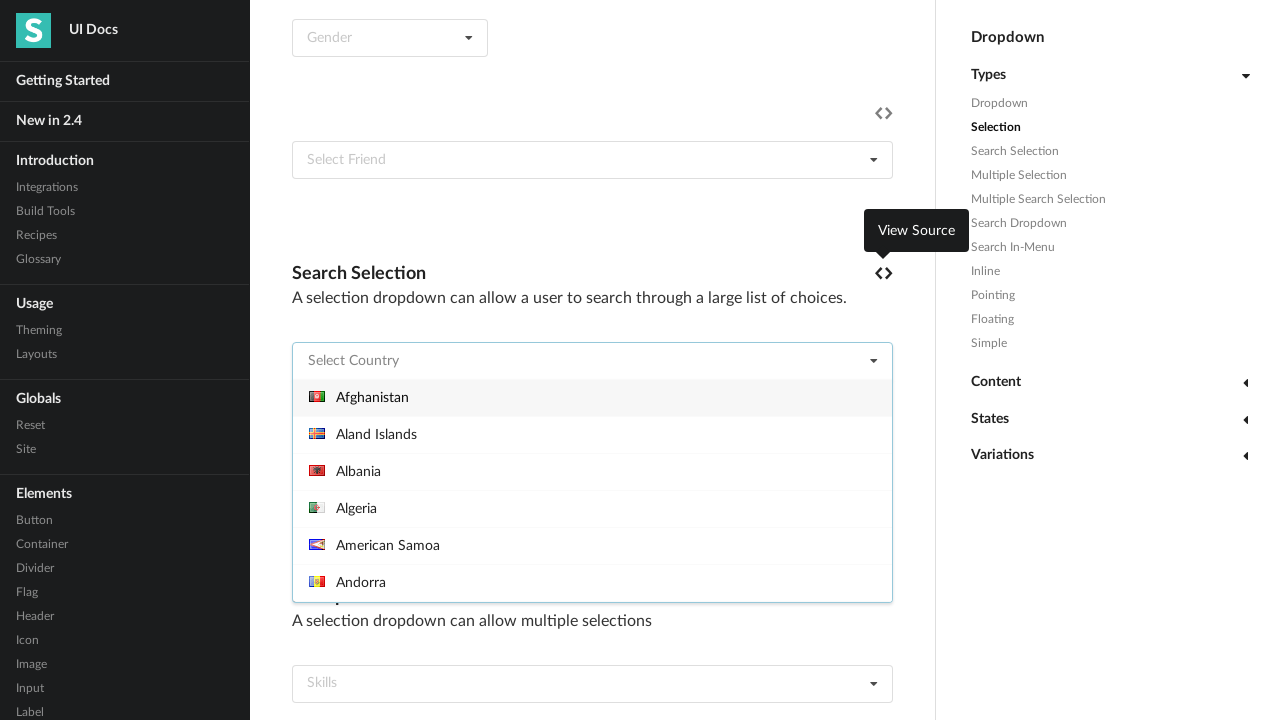

Scrolled Turkey option into view
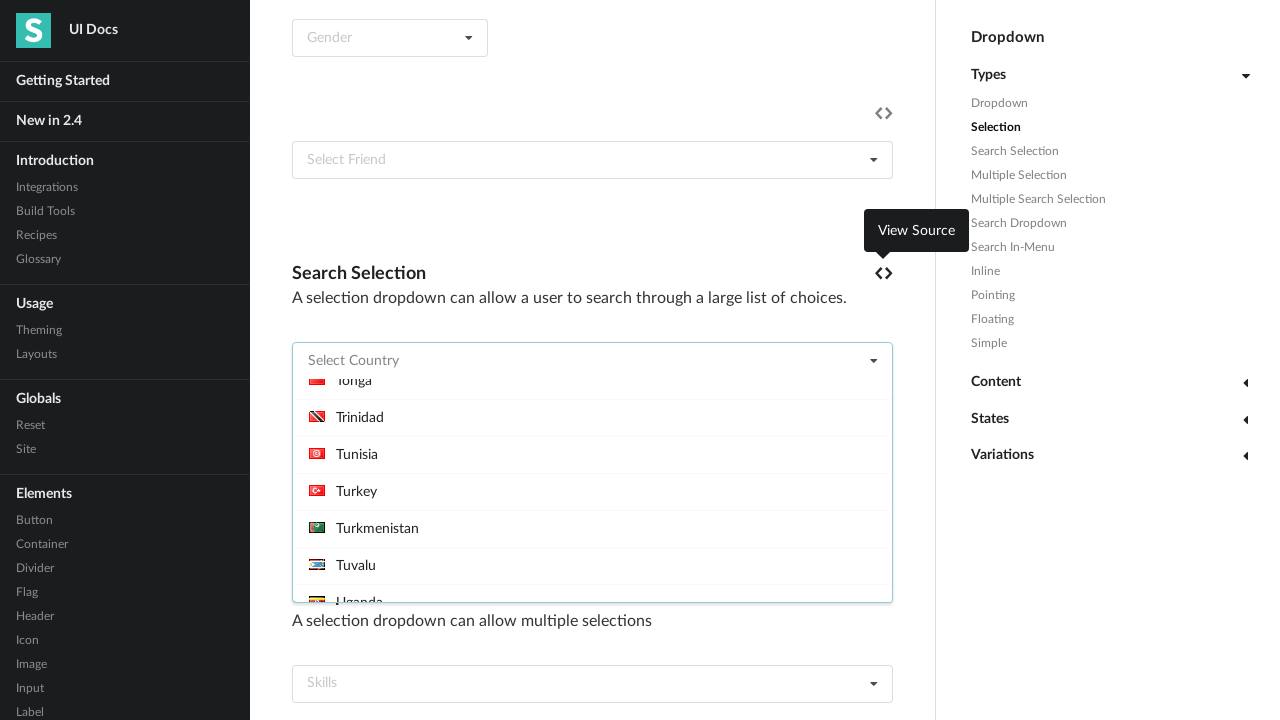

Clicked Turkey option to select it at (317, 490) on i.tr.flag >> nth=0
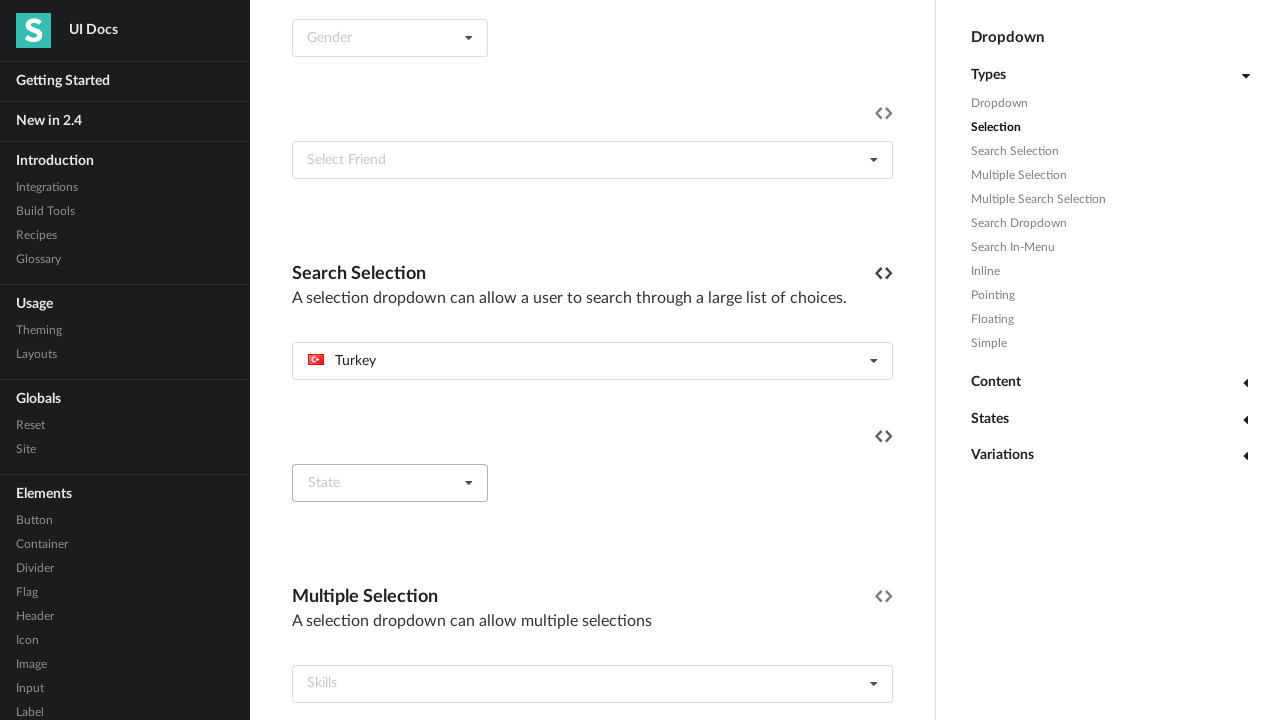

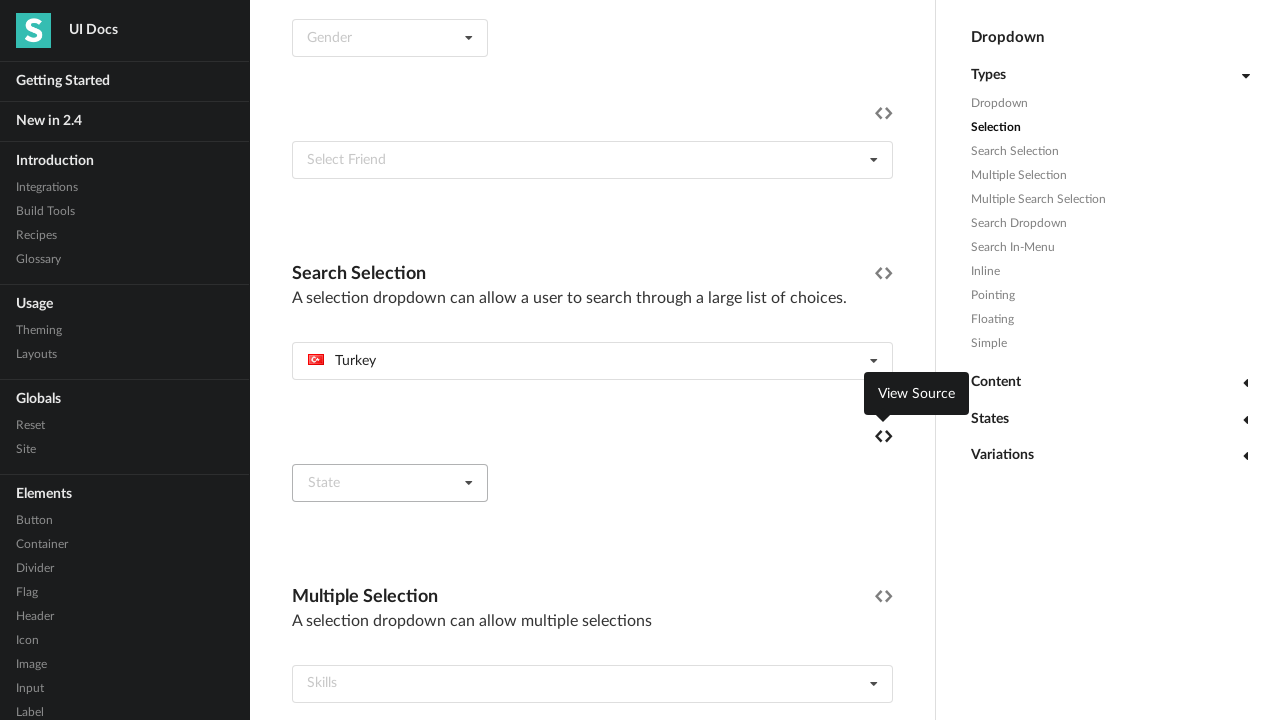